Tests page scrolling functionality by scrolling down 500 pixels and then scrolling back up 500 pixels on the Selenium website.

Starting URL: https://www.selenium.dev

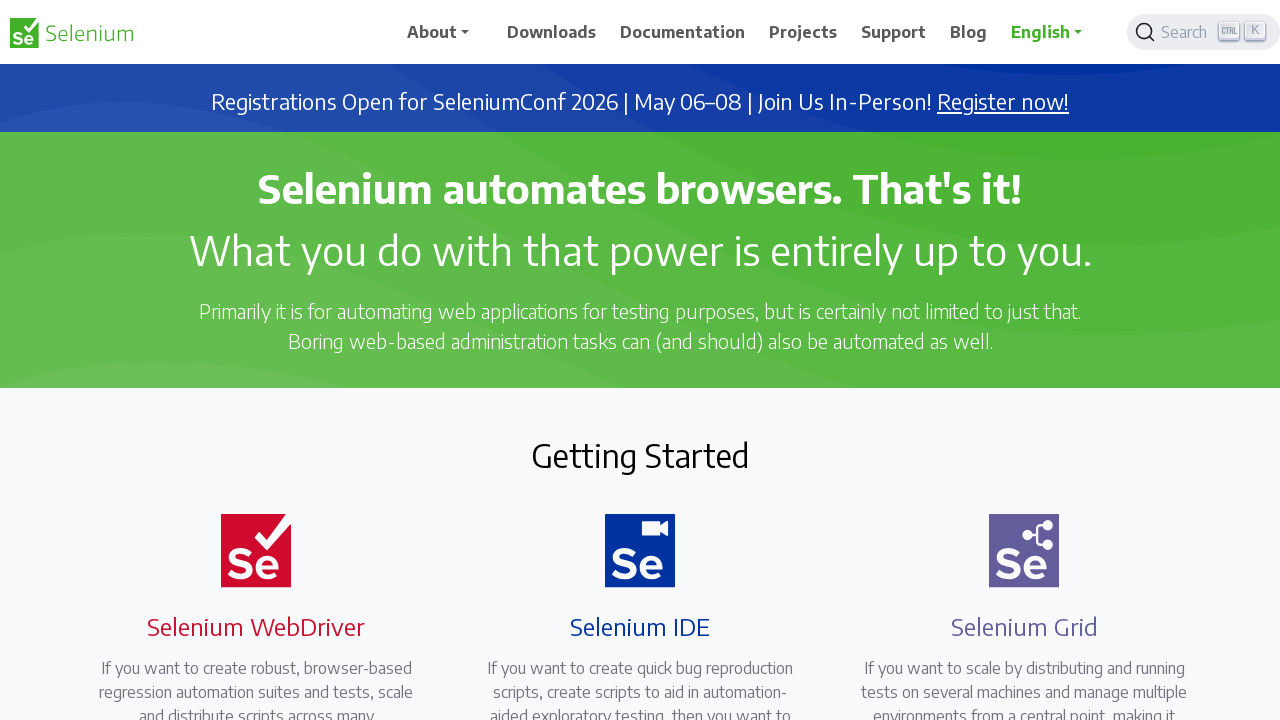

Navigated to Selenium website
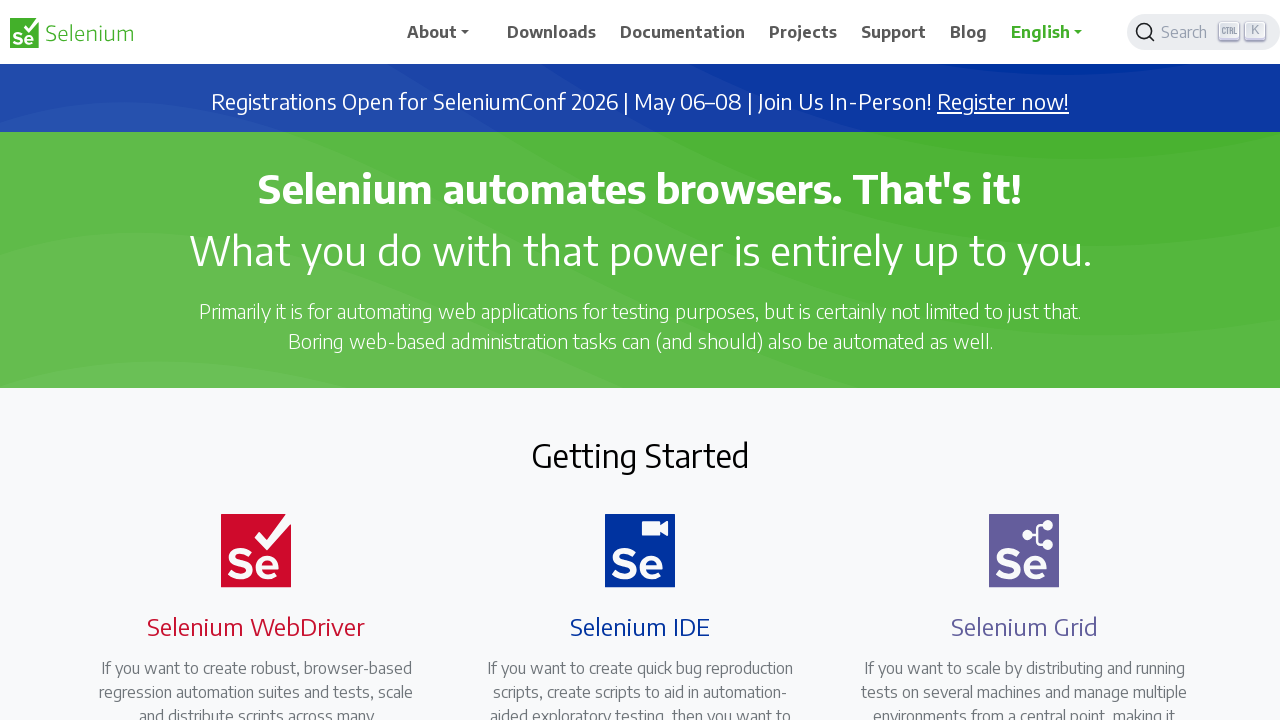

Scrolled down 500 pixels
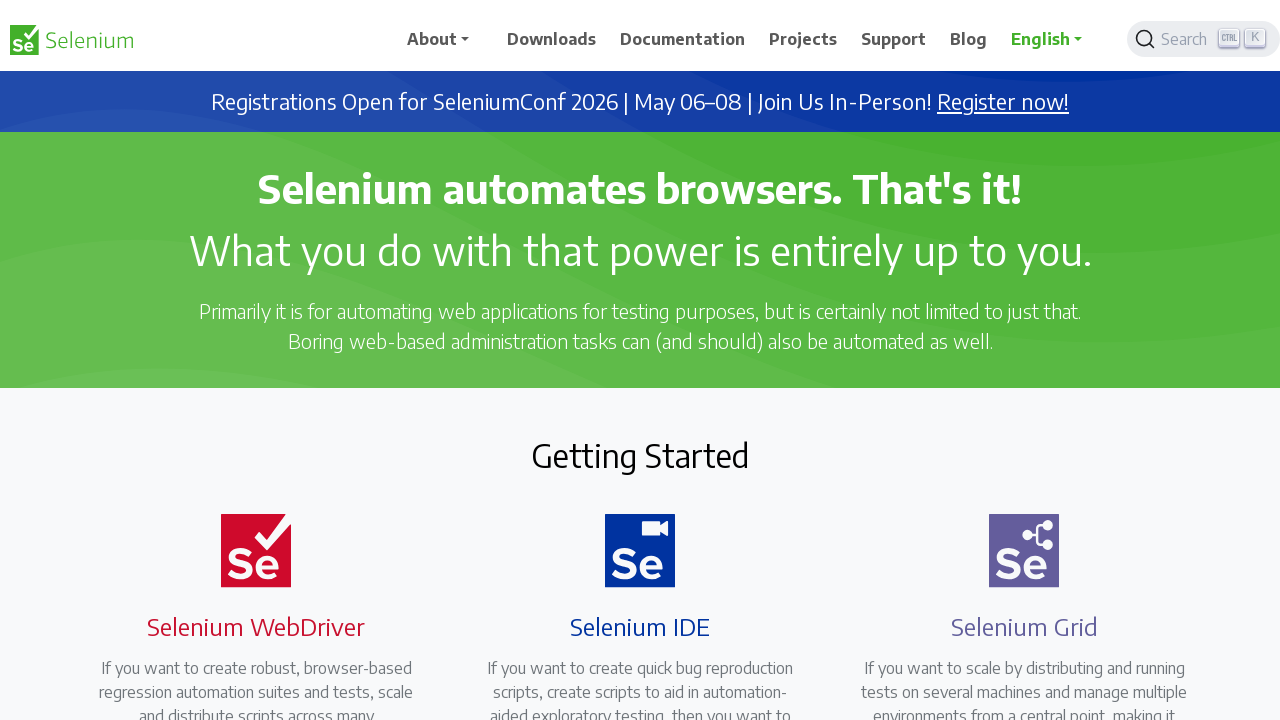

Waited 2 seconds for scroll to complete
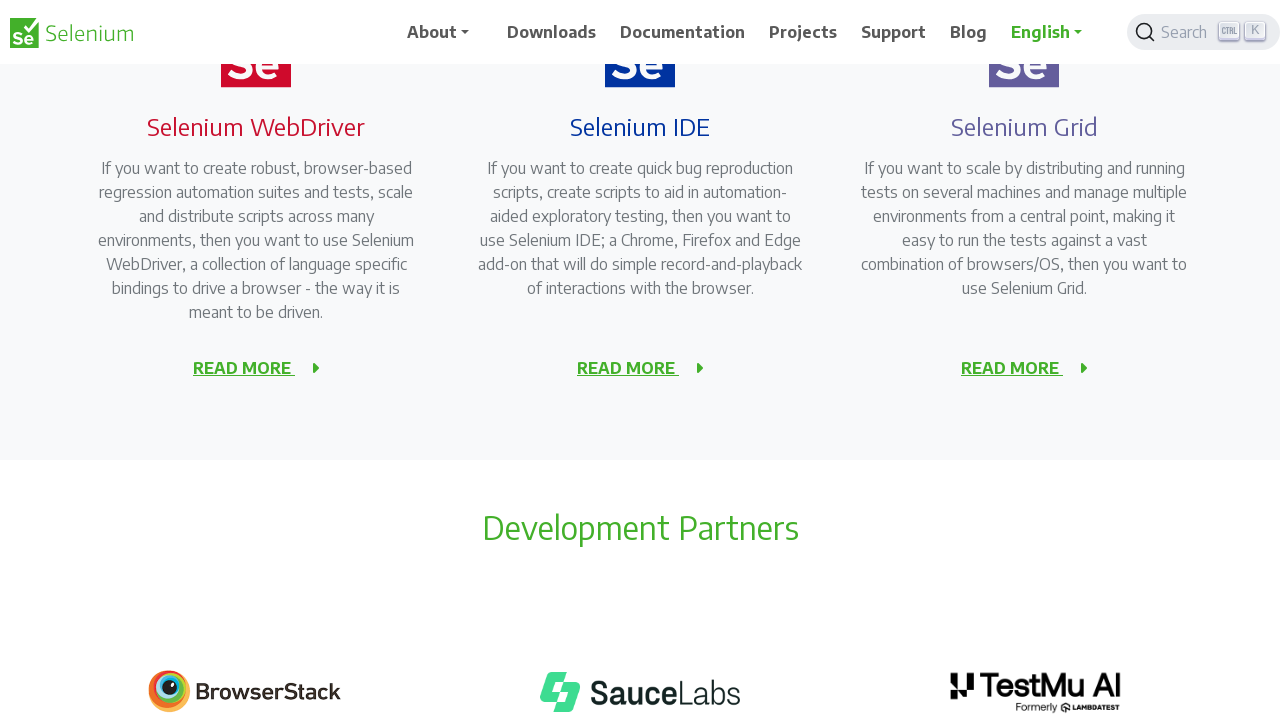

Scrolled back up 500 pixels
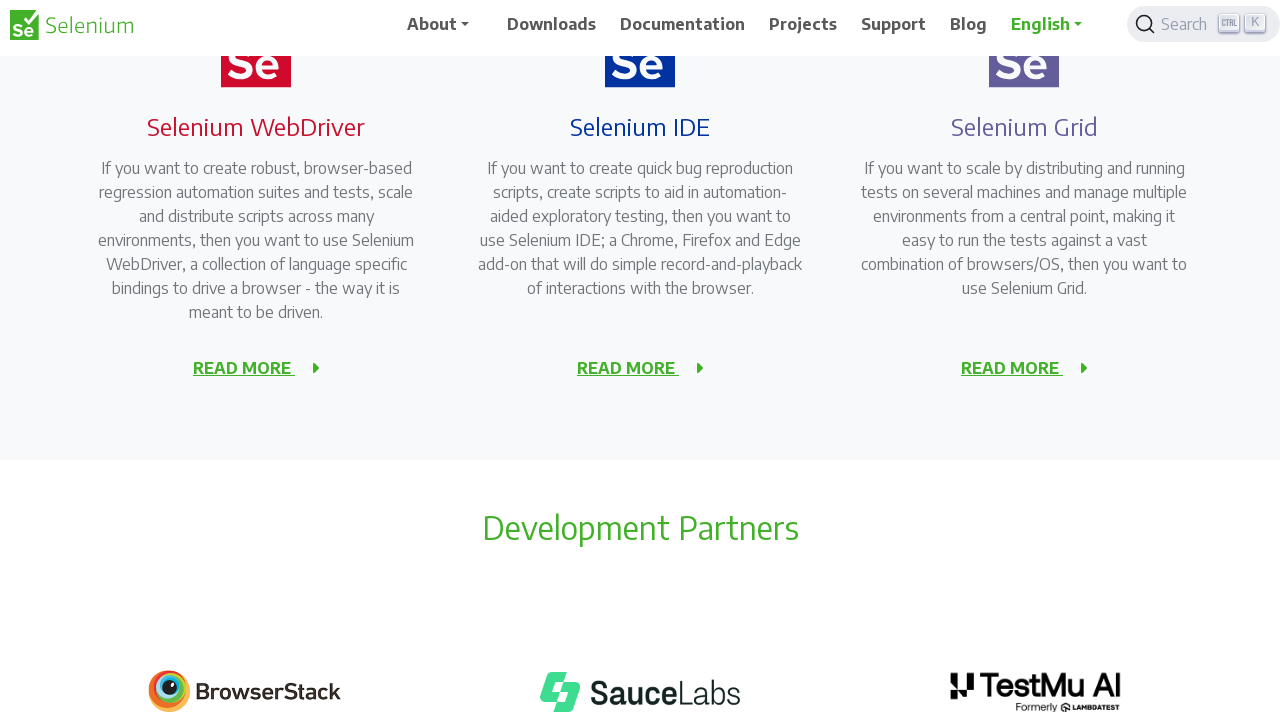

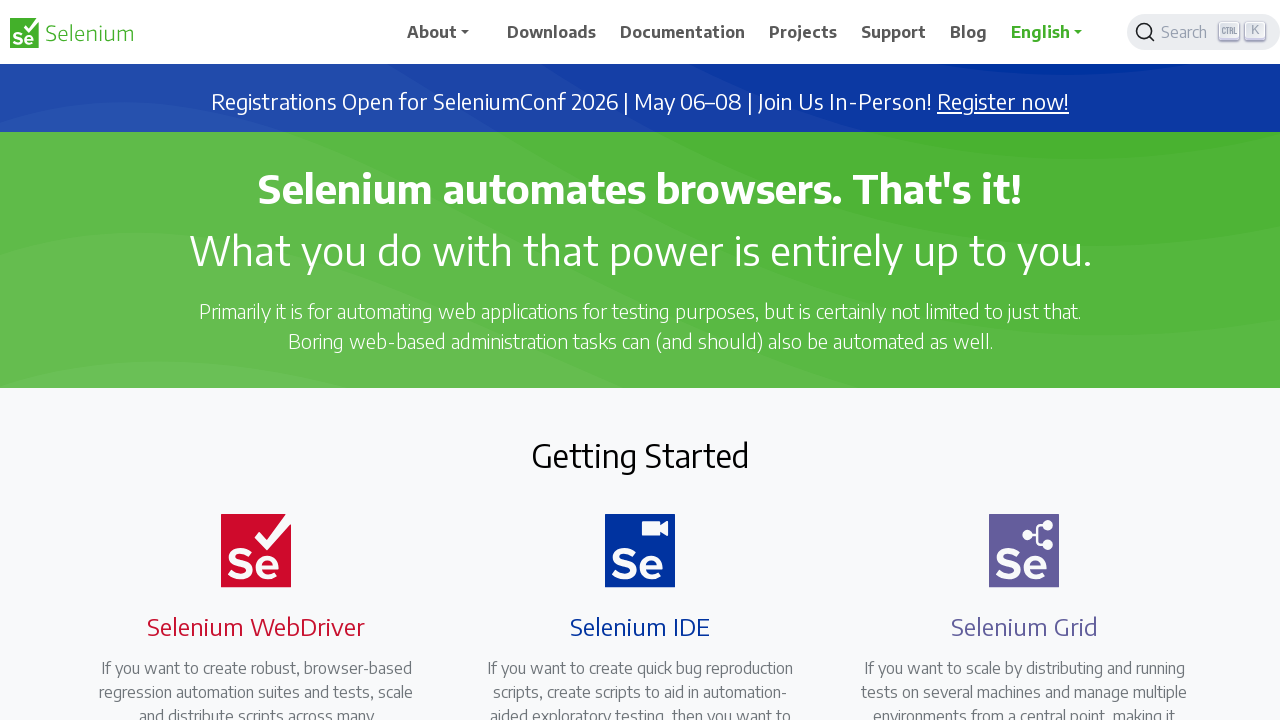